Clicks the Top Lists link in the footer and verifies navigation to the toplist page

Starting URL: https://www.99-bottles-of-beer.net/

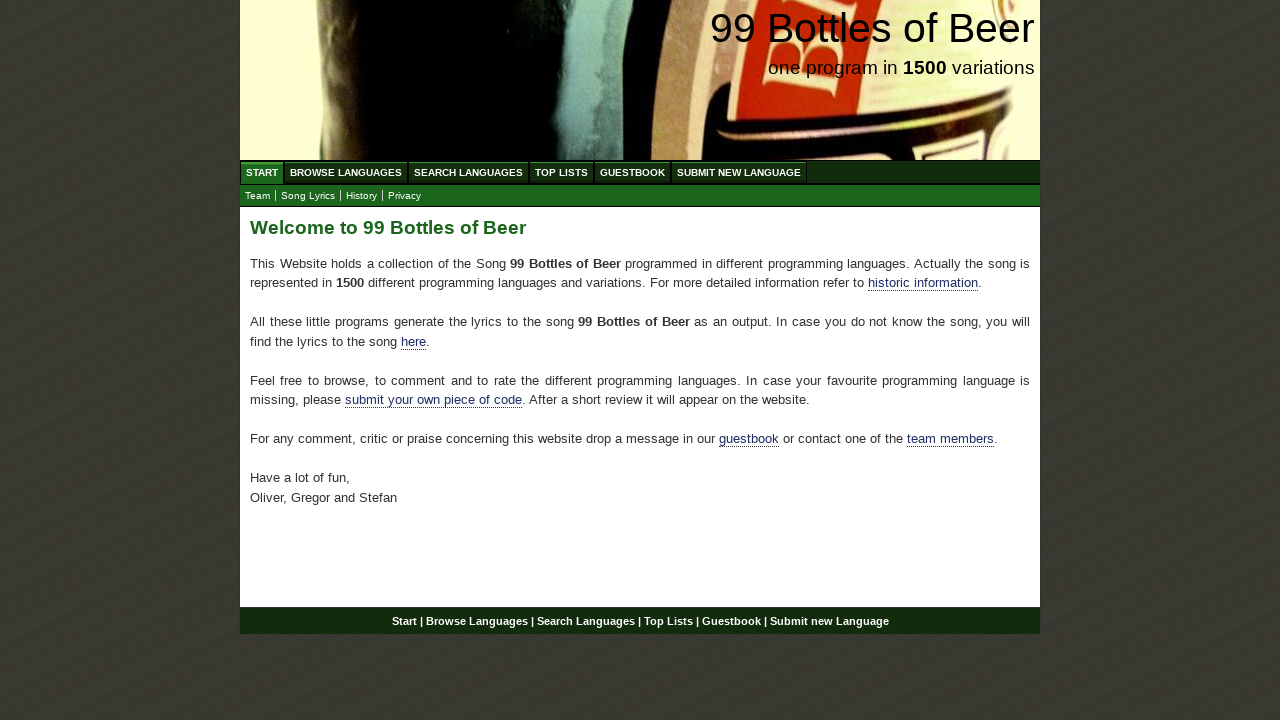

Clicked the Top Lists link in the footer at (668, 621) on div#footer a[href='/toplist.html']
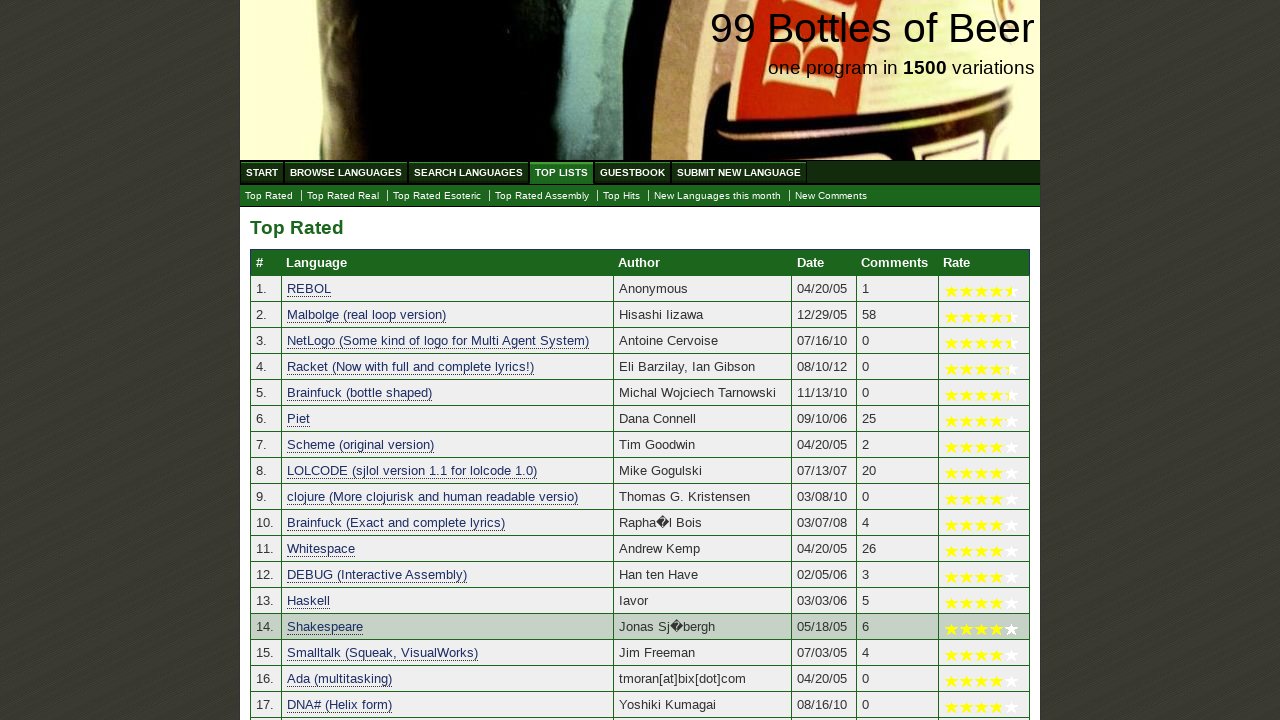

Navigated to toplist page successfully
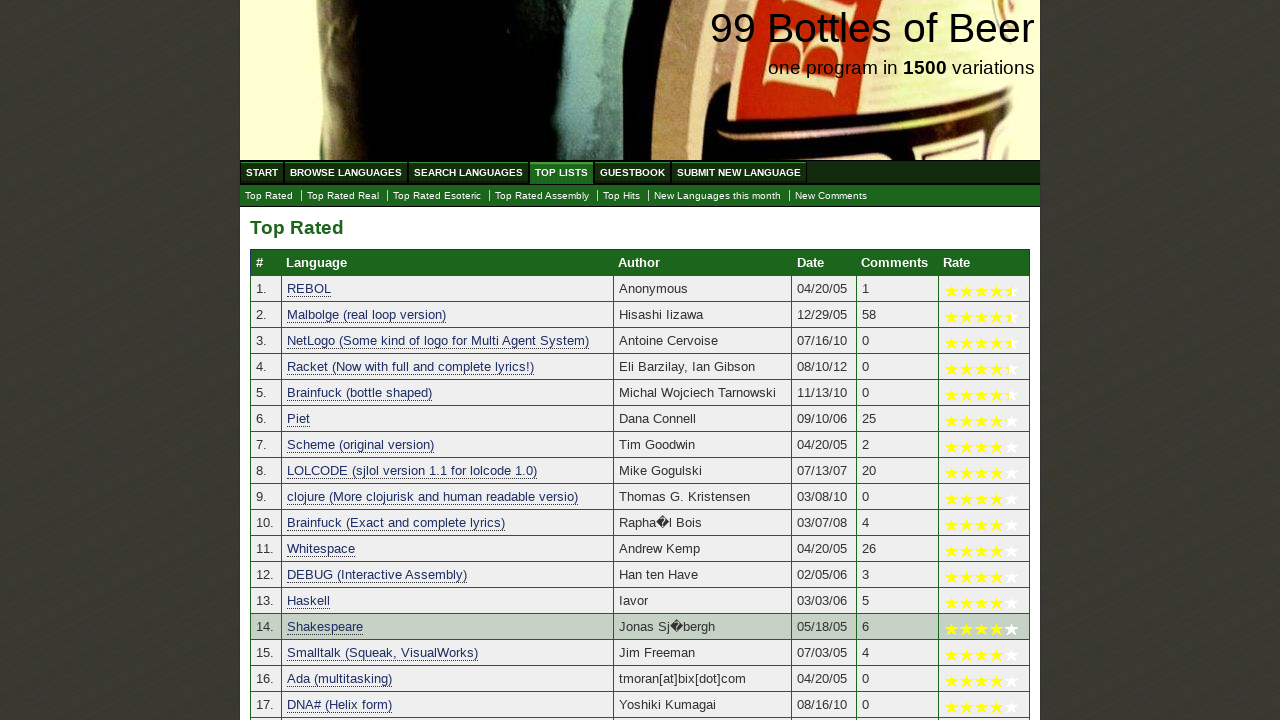

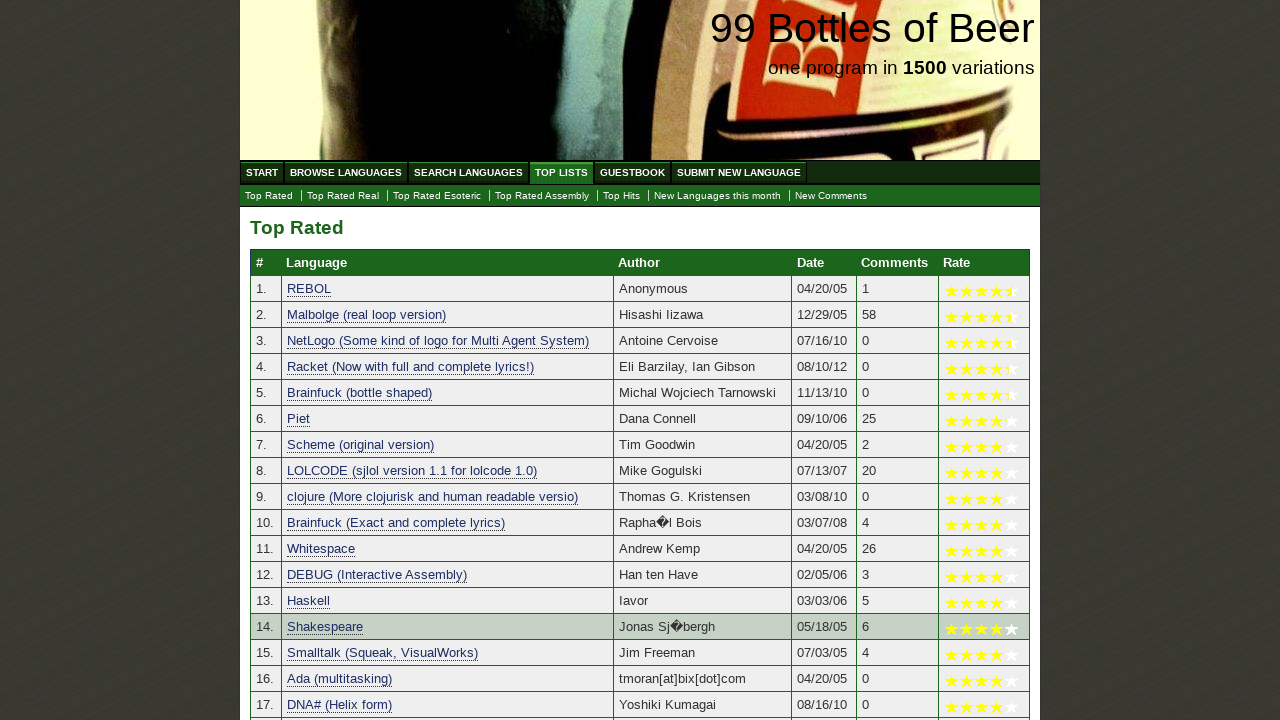